Tests right-click (context click) functionality on a button element at the DemoQA buttons page

Starting URL: https://demoqa.com/buttons

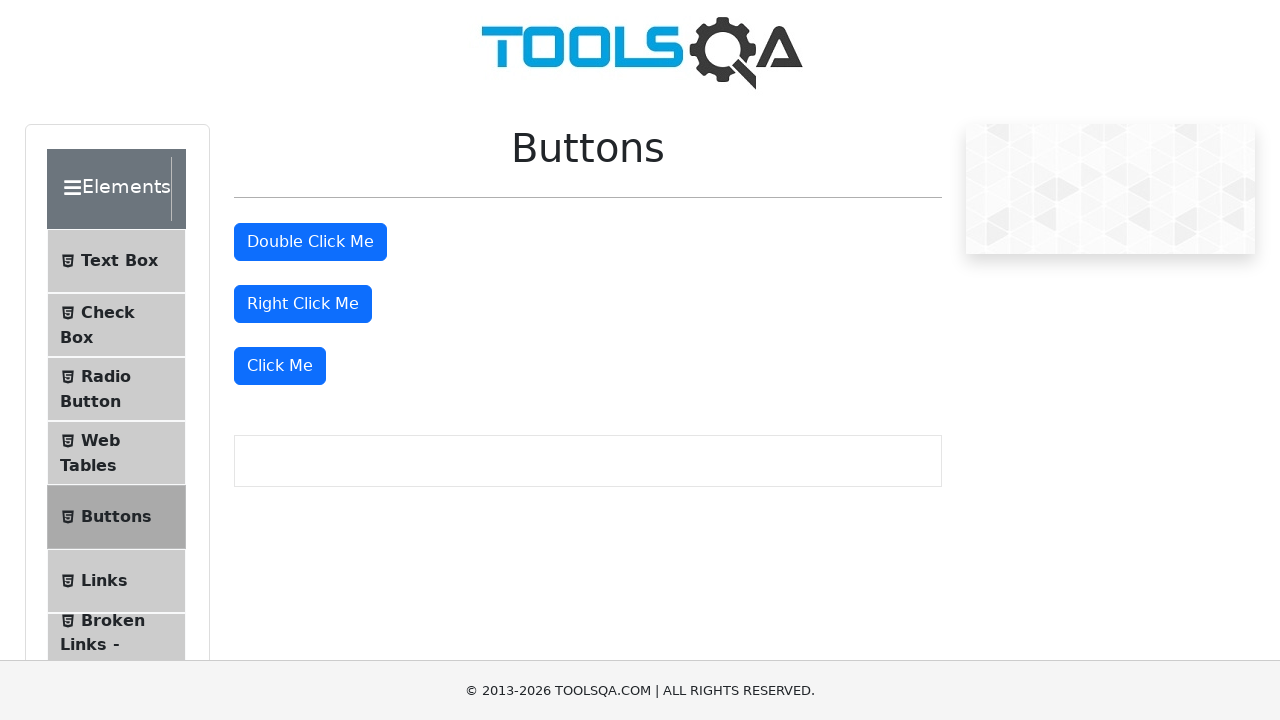

Waited for 'Right Click Me' button to be visible
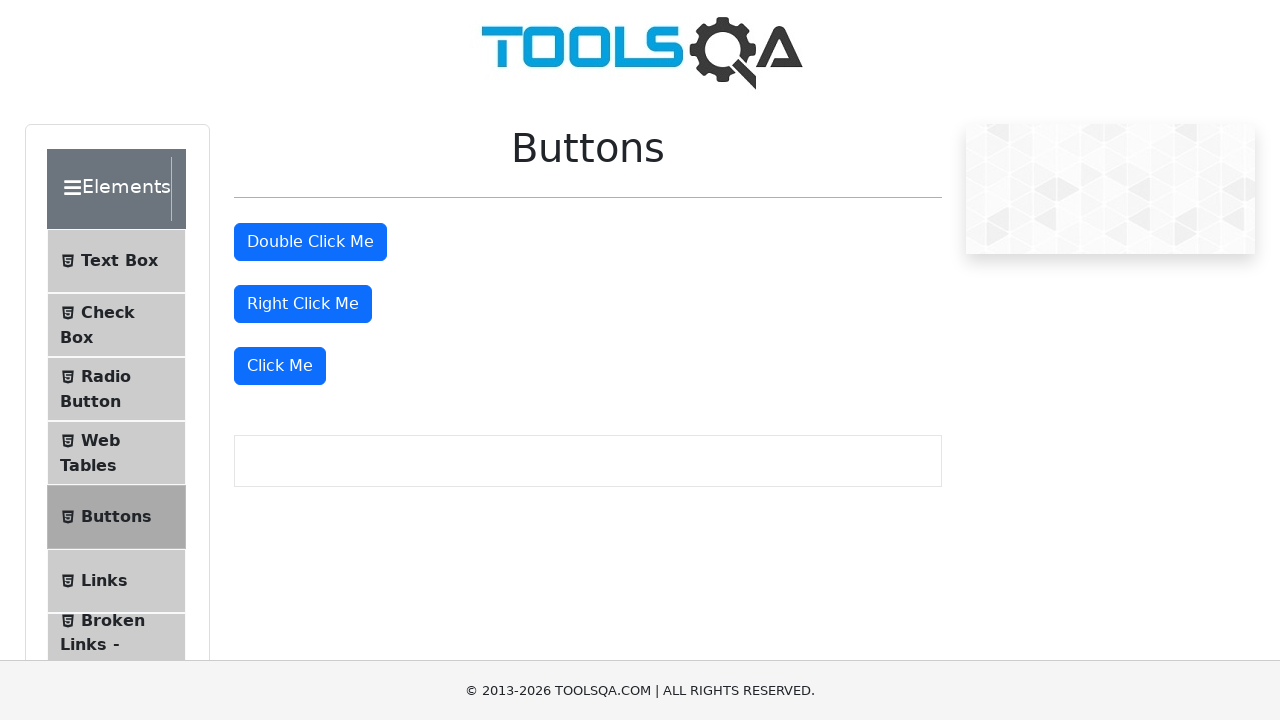

Right-clicked on 'Right Click Me' button at (303, 304) on //button[text()='Right Click Me']
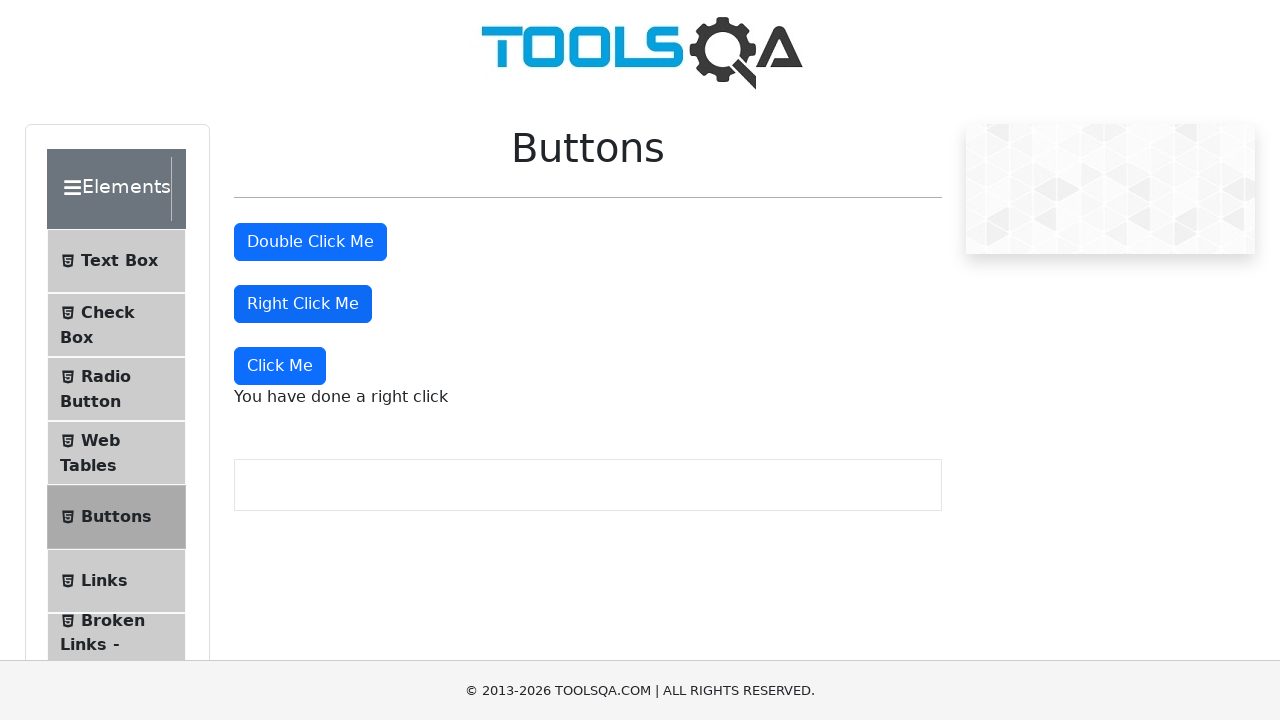

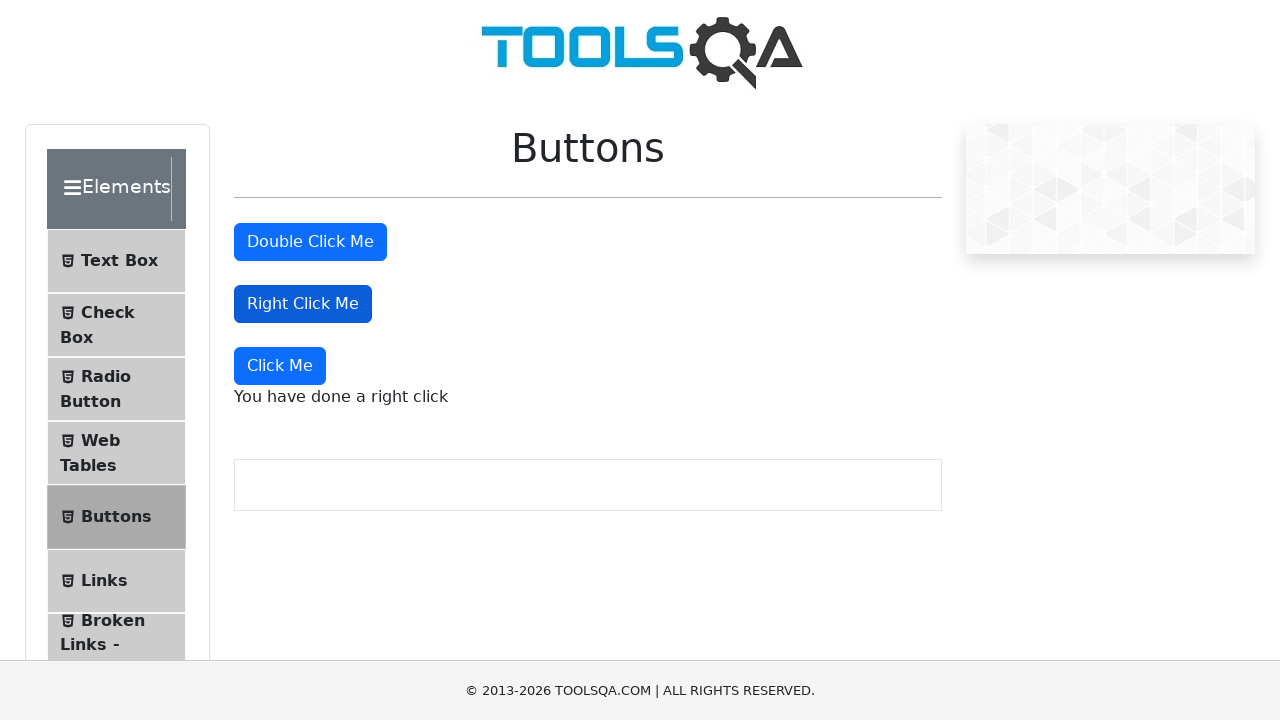